Tests JavaScript alert handling by clicking the alert button and dismissing the alert dialog

Starting URL: https://the-internet.herokuapp.com/javascript_alerts

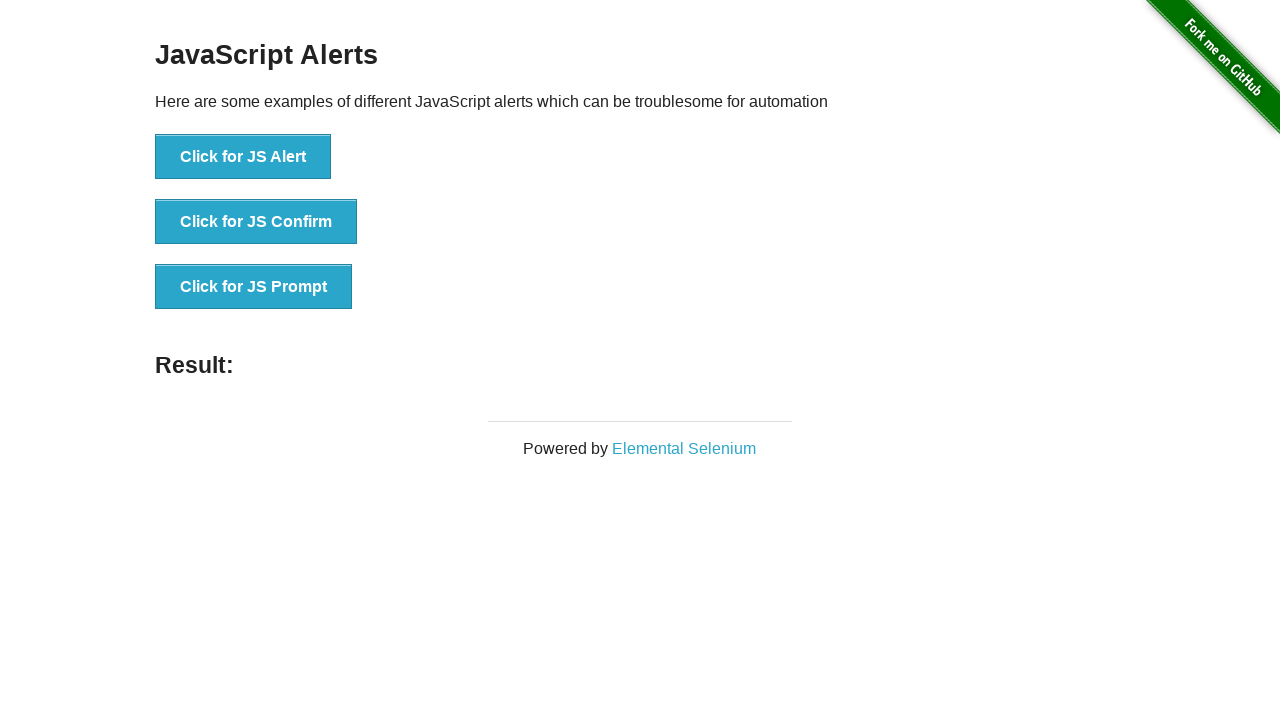

Clicked the 'Click for JS Alert' button at (243, 157) on xpath=//button[text()='Click for JS Alert']
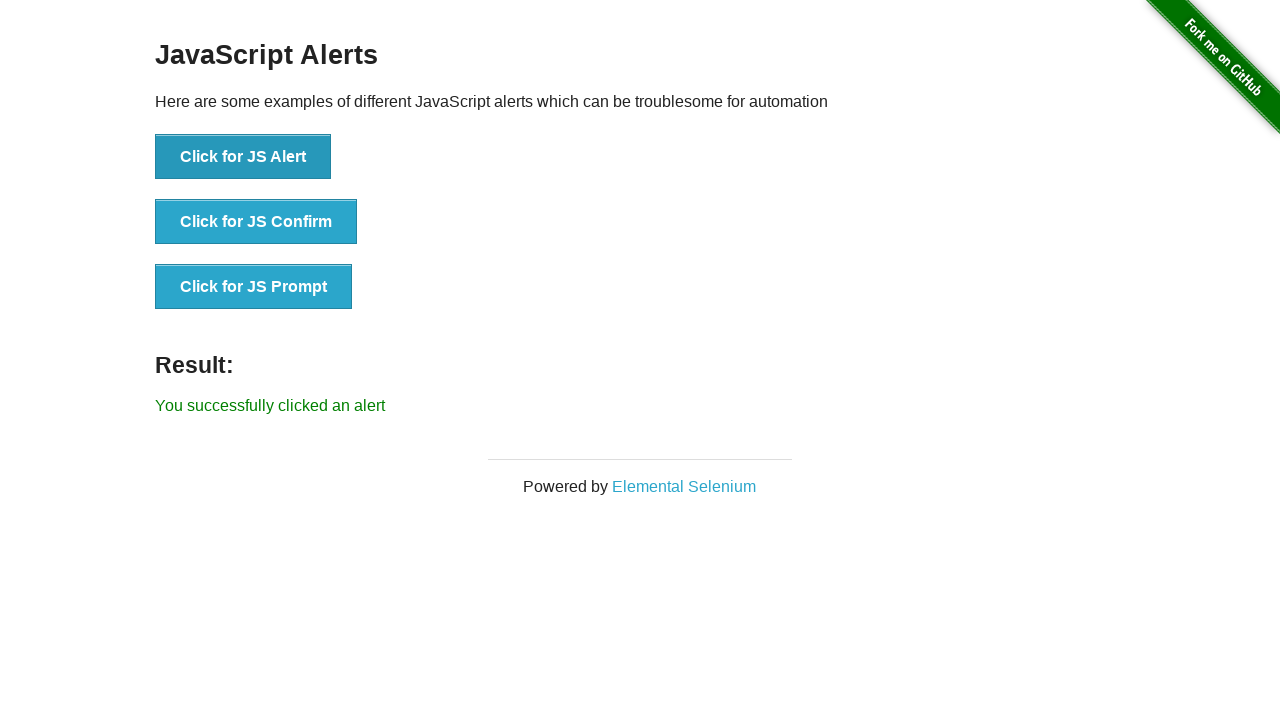

Set up alert dialog handler to dismiss alerts
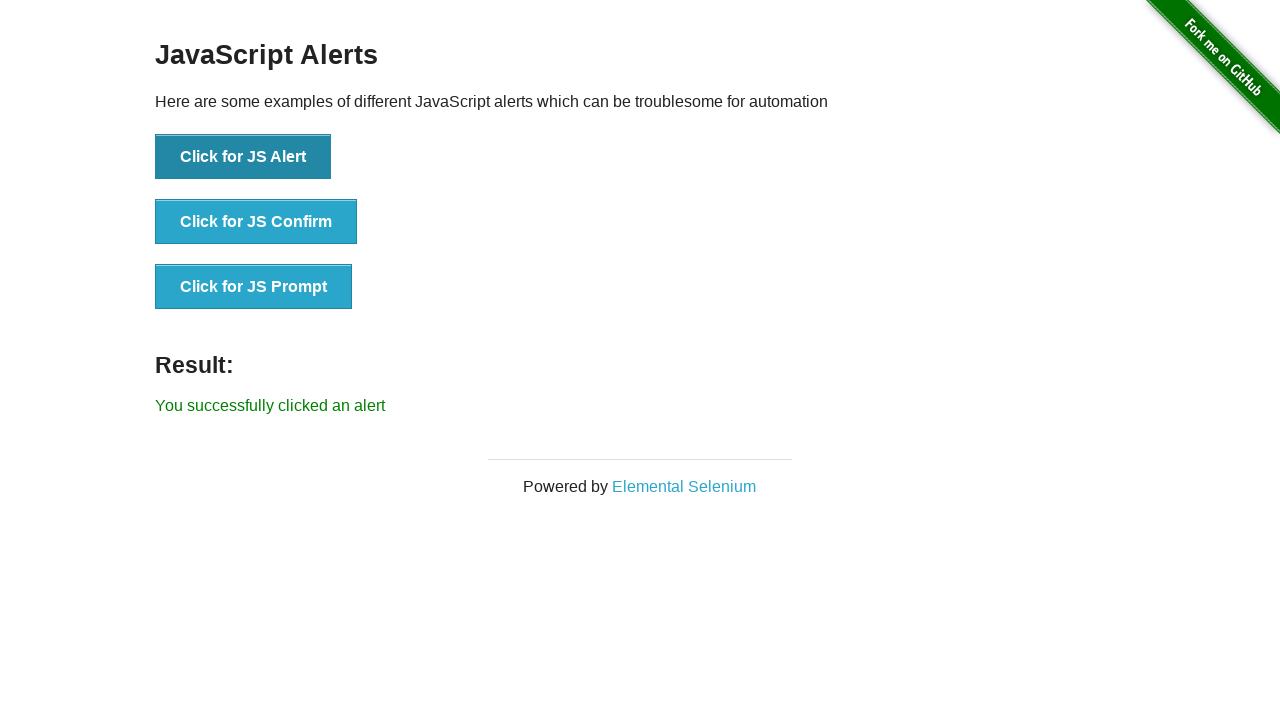

Alert dismissed and result element appeared
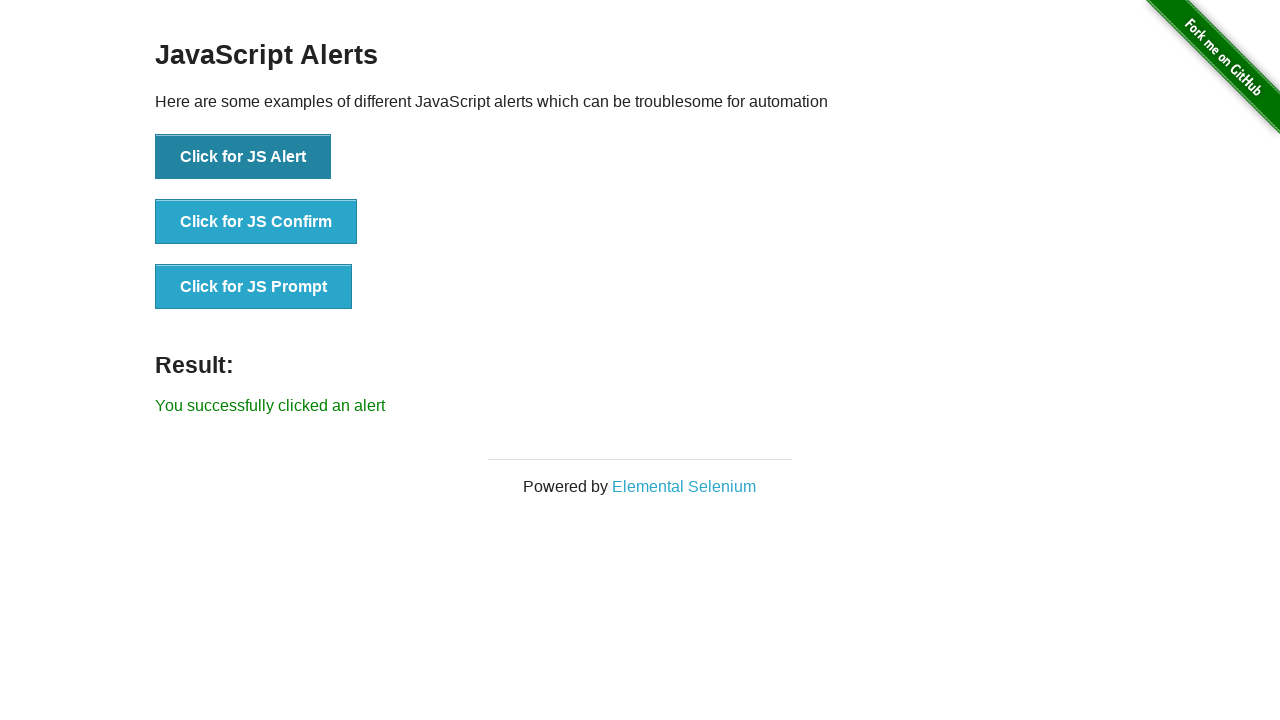

Retrieved result text from the page
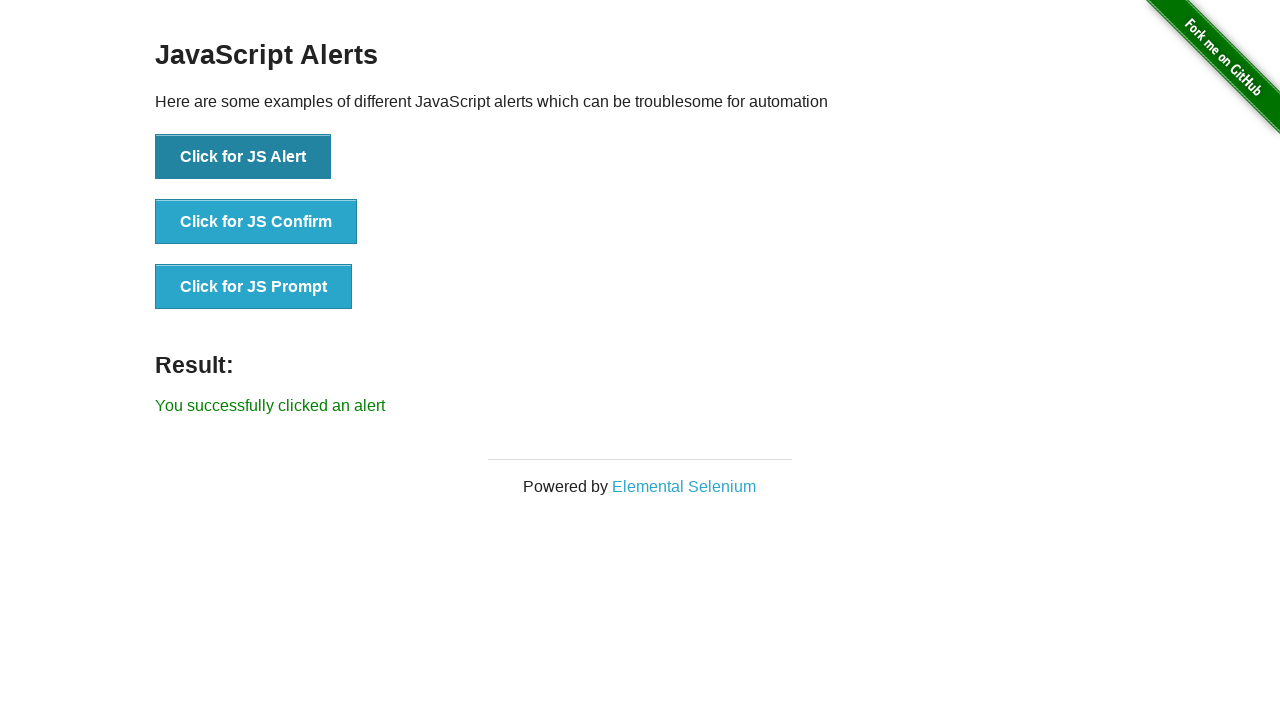

Verified result text matches expected alert dismissal message
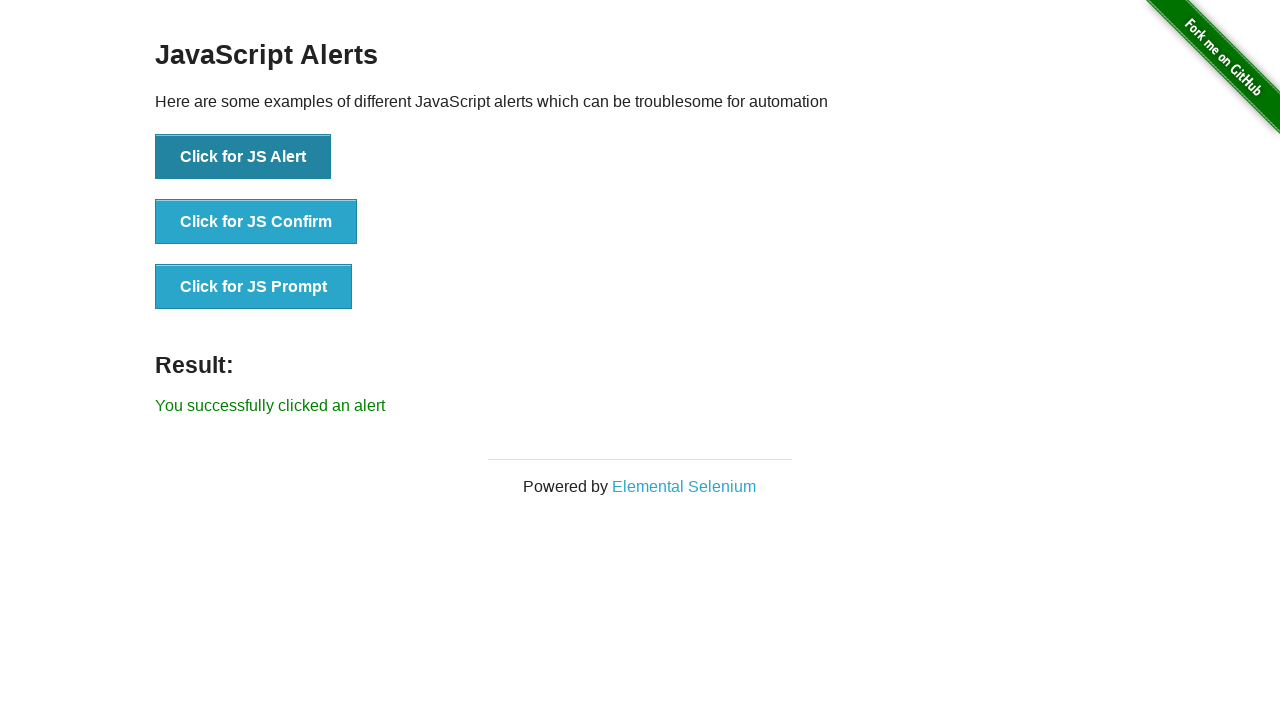

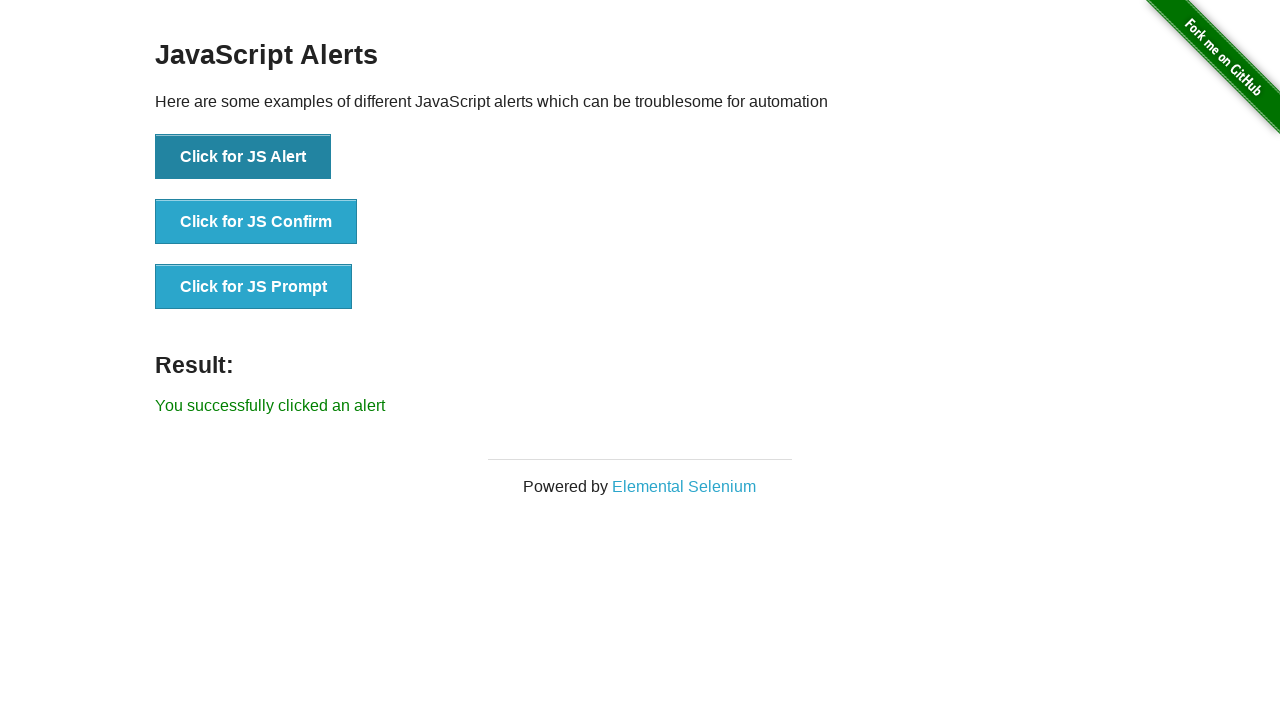